Tests drag-and-drop functionality by dragging element A to element B's position using mouse actions, then verifies the elements have swapped positions

Starting URL: https://the-internet.herokuapp.com/drag_and_drop

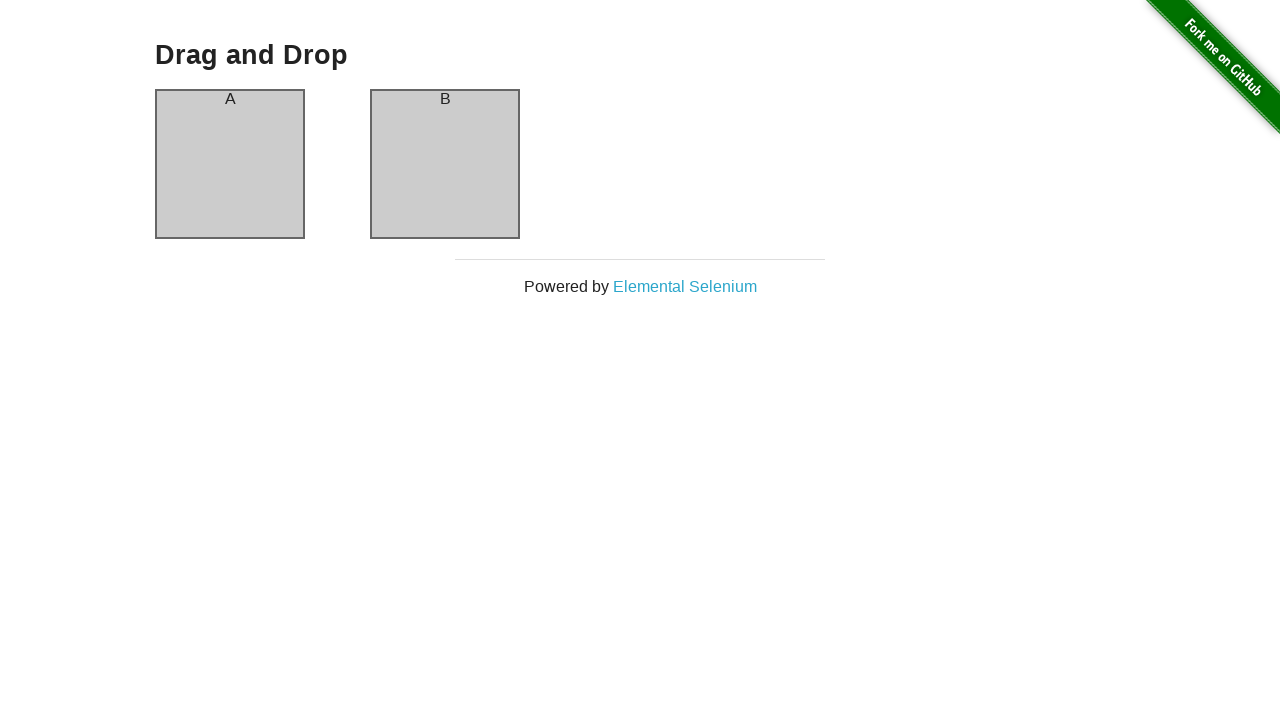

Located source element (column-a)
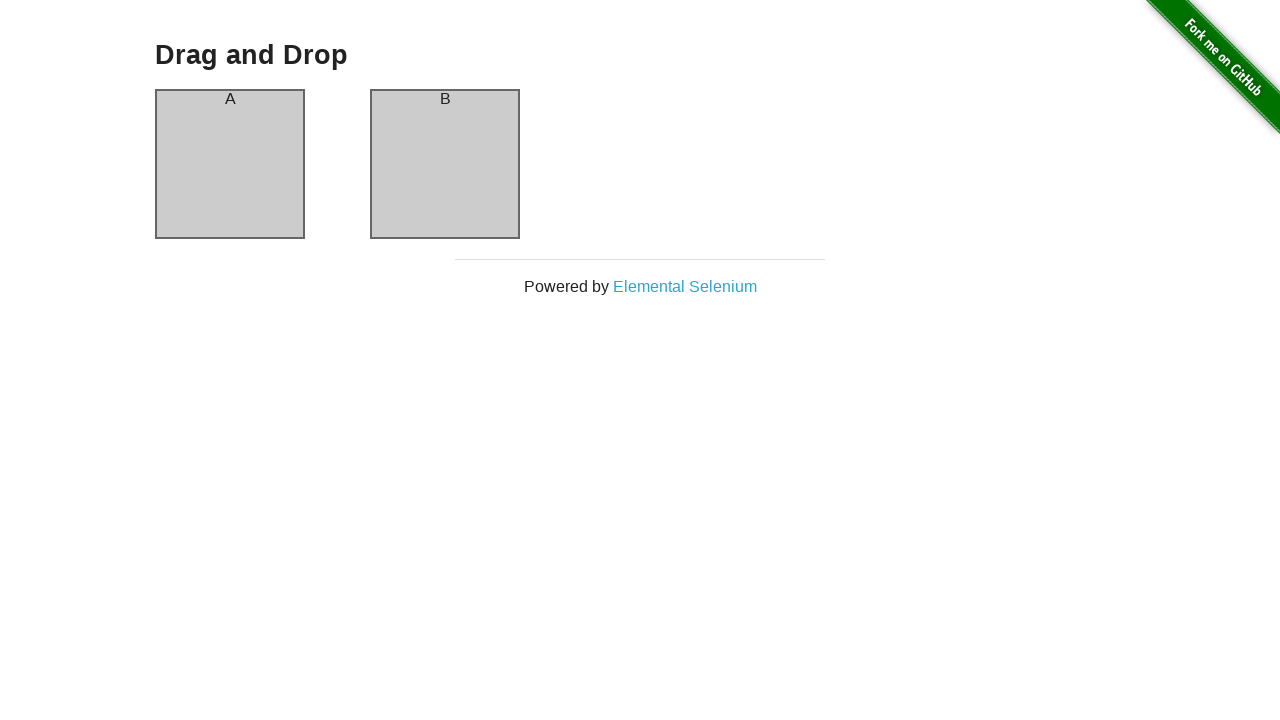

Located target element (column-b)
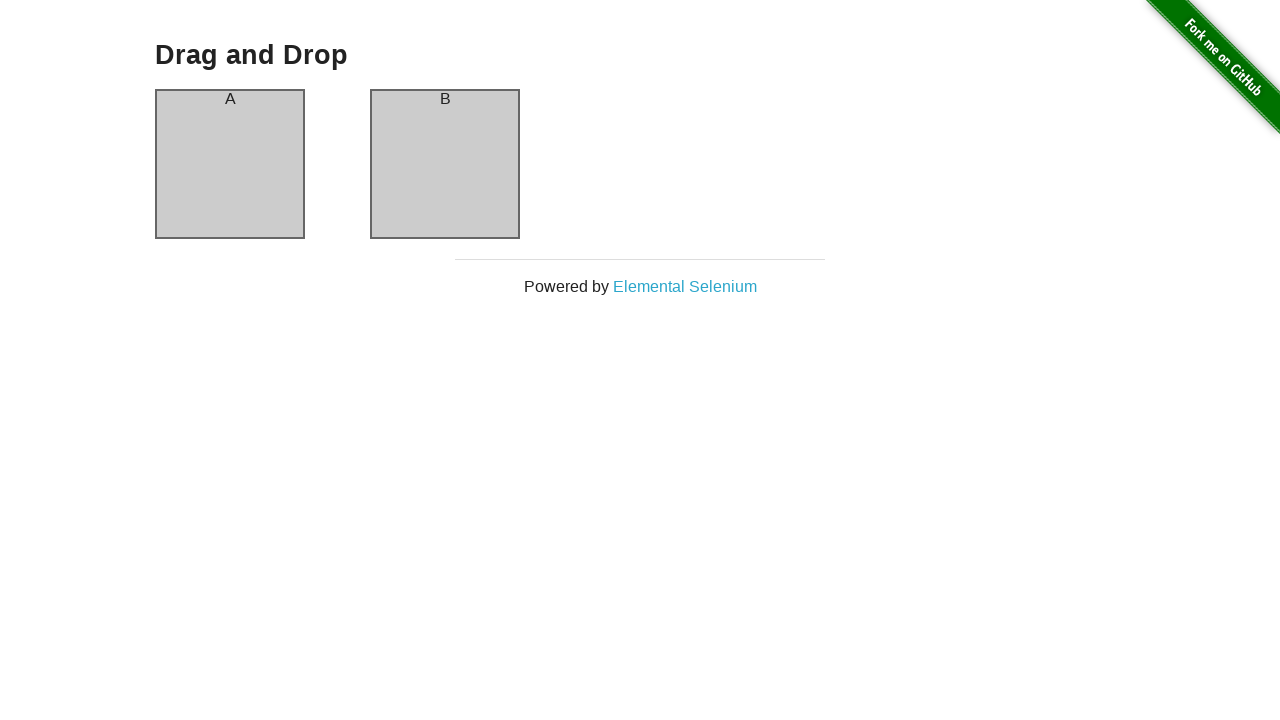

Dragged element A to element B's position at (445, 164)
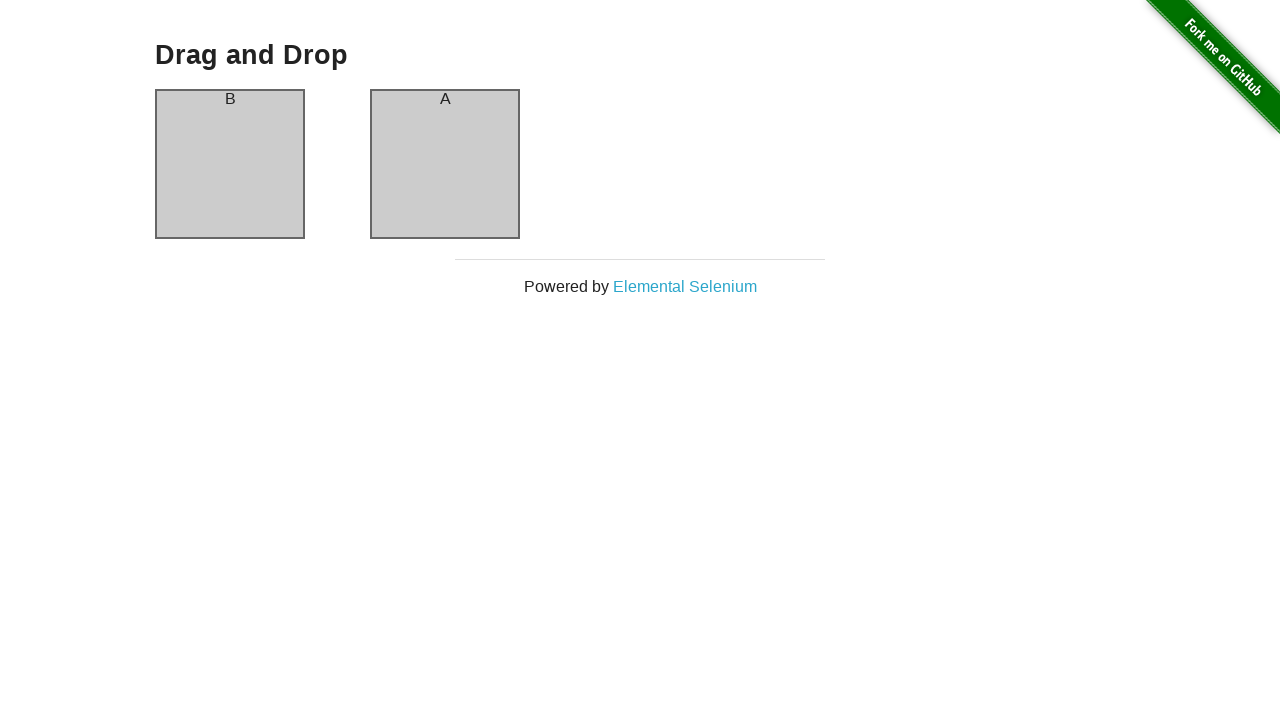

Waited for column-a to be present
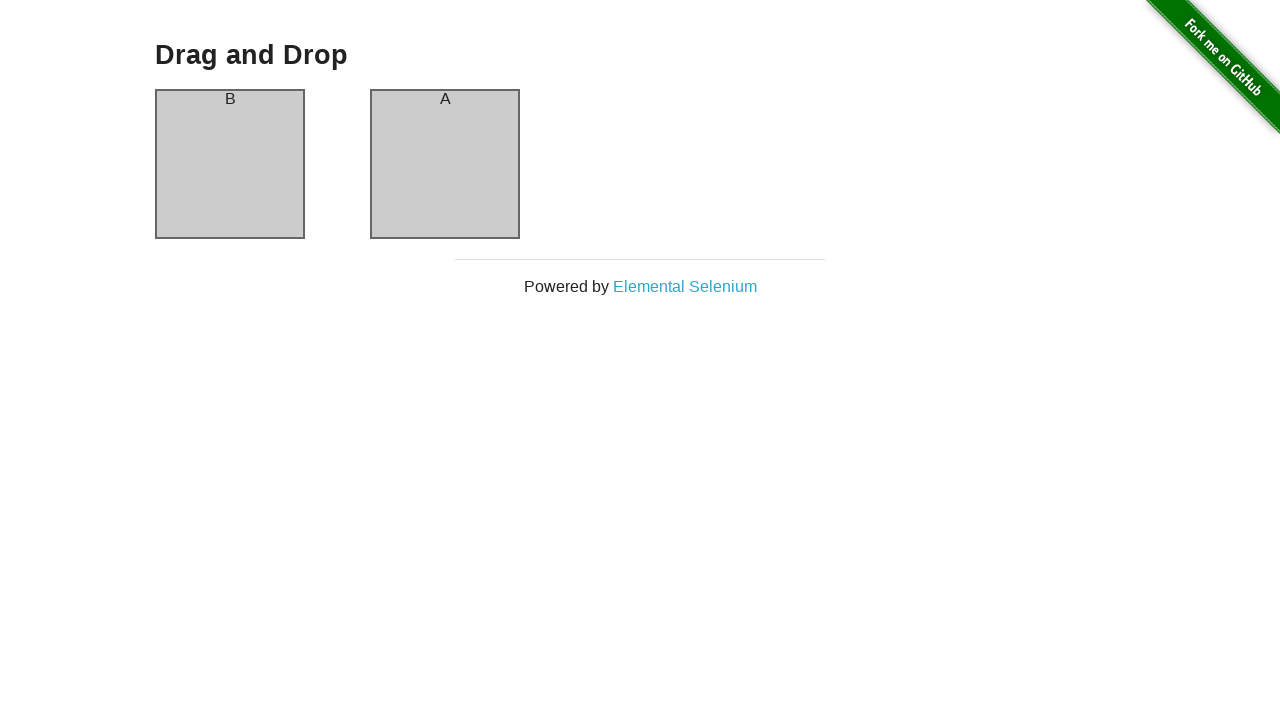

Verified that column-a now contains 'B'
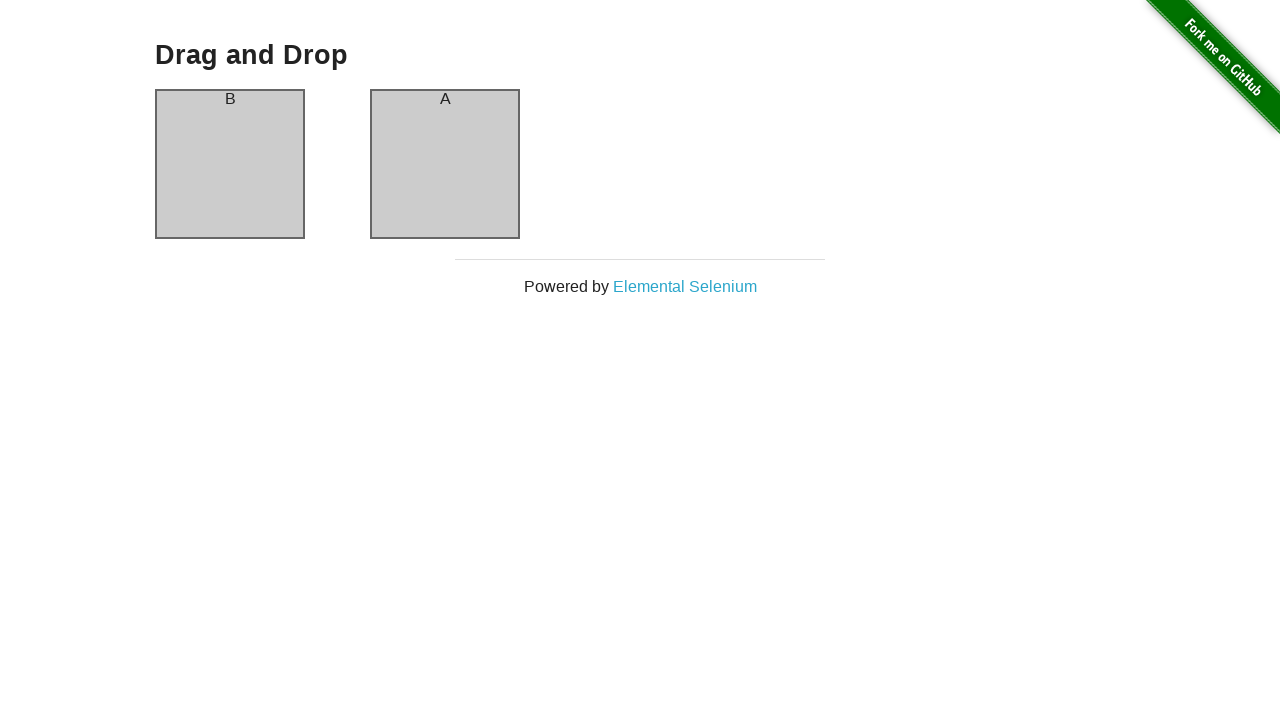

Verified that column-b now contains 'A' - elements have successfully swapped positions
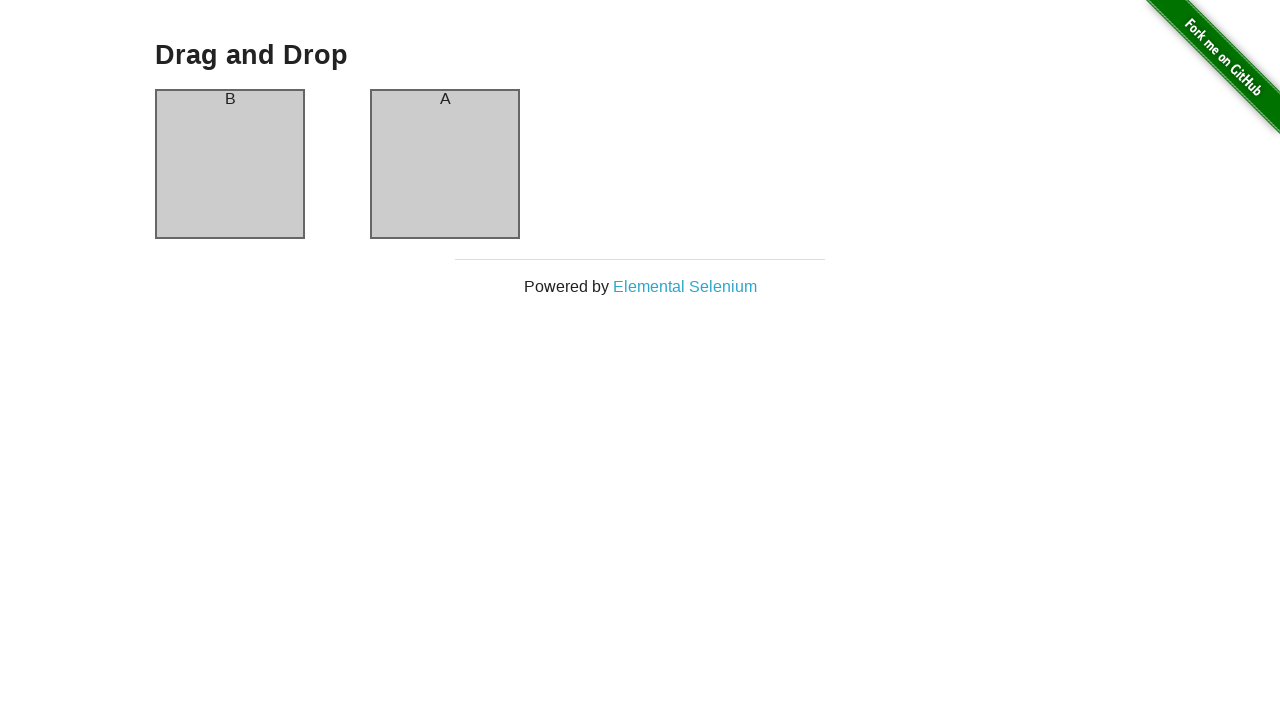

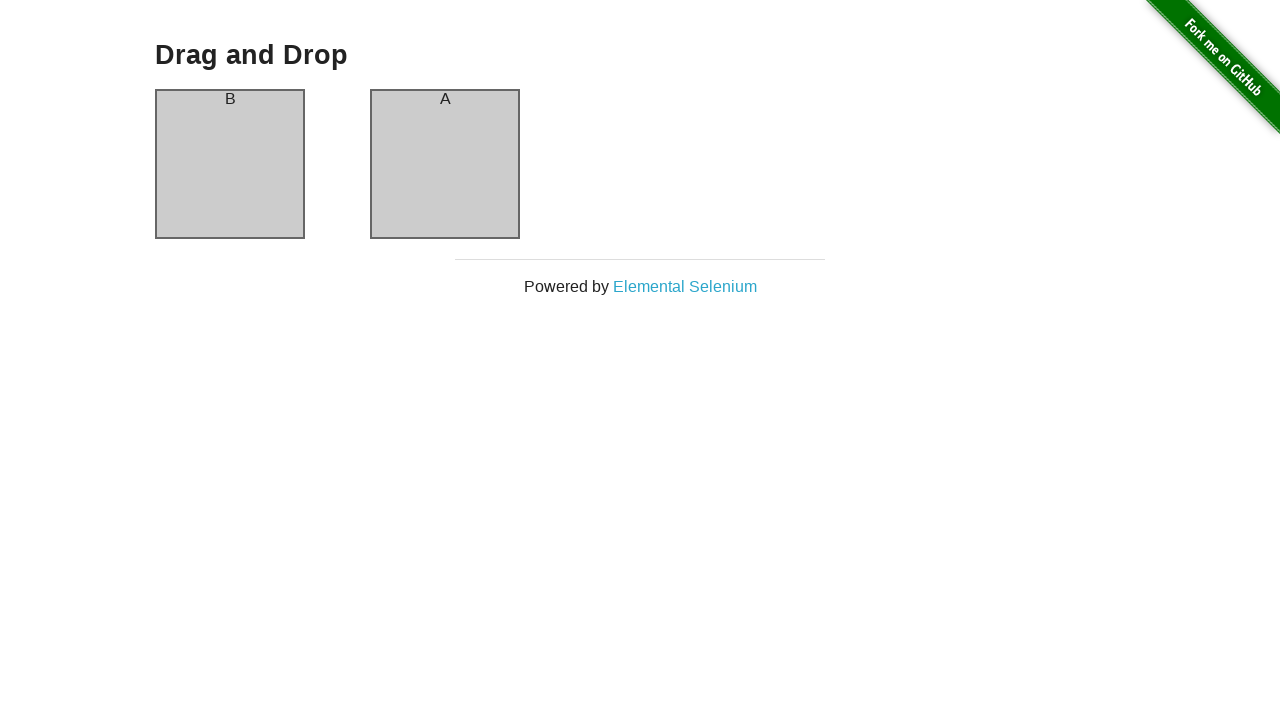